Tests checking both checkboxes - clicks each checkbox if not already selected and verifies they become checked

Starting URL: https://the-internet.herokuapp.com/

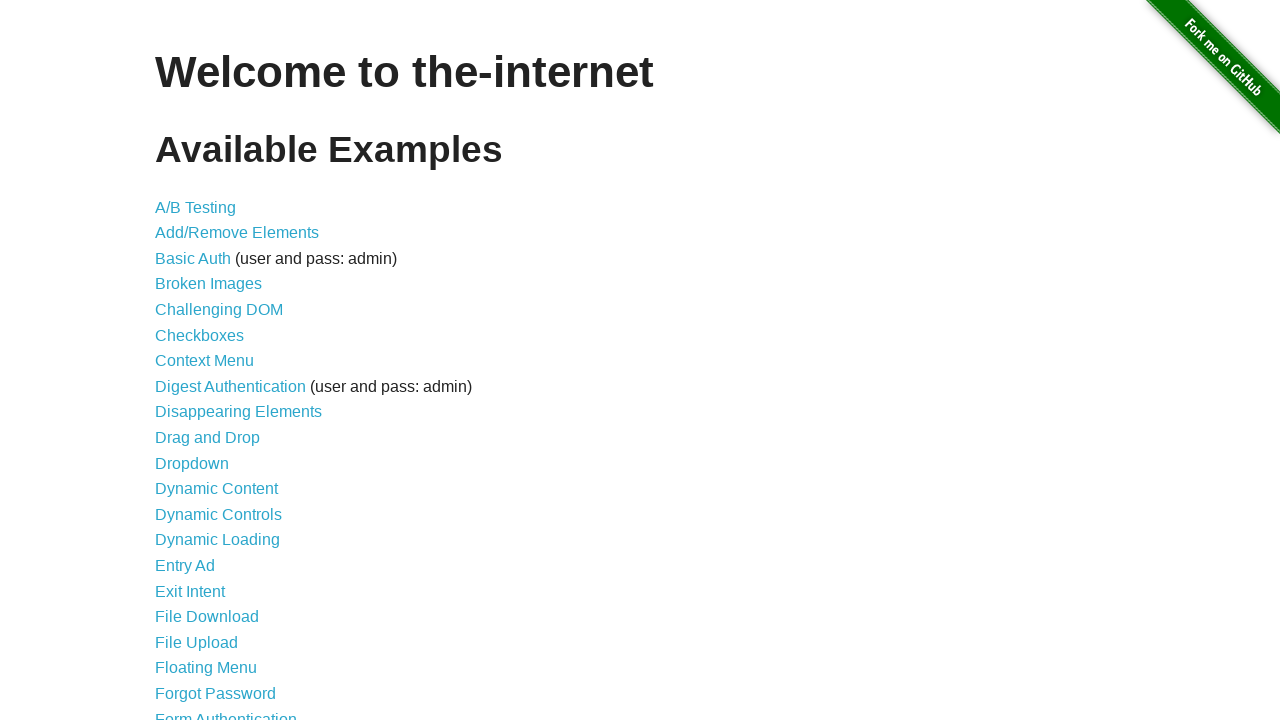

Waited for page heading to load
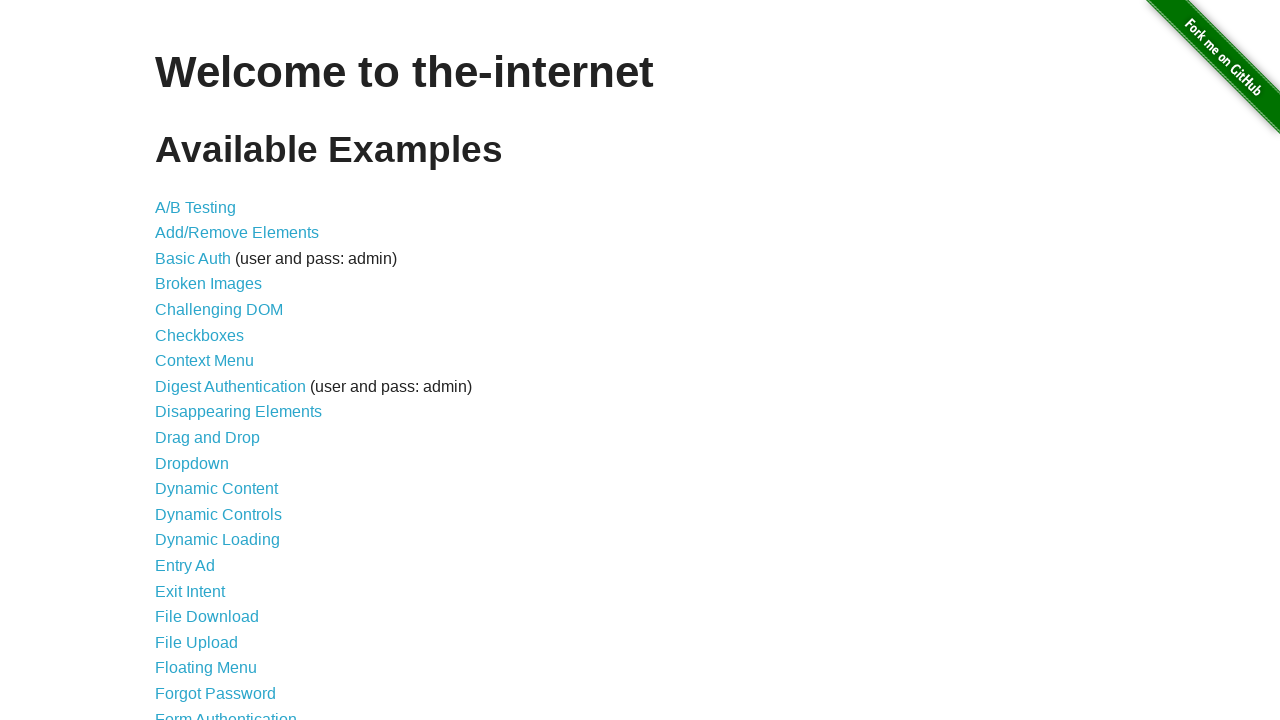

Clicked on Checkboxes link at (200, 335) on xpath=//a[normalize-space()='Checkboxes']
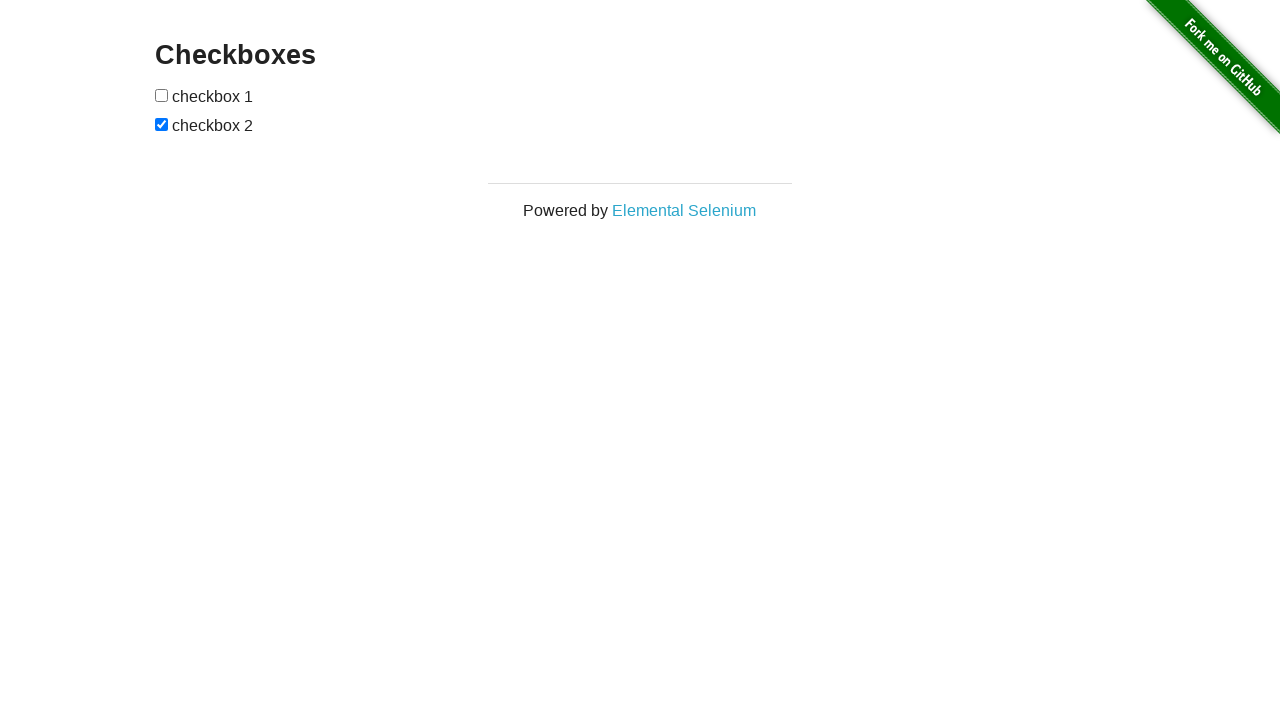

Waited for checkboxes to be present
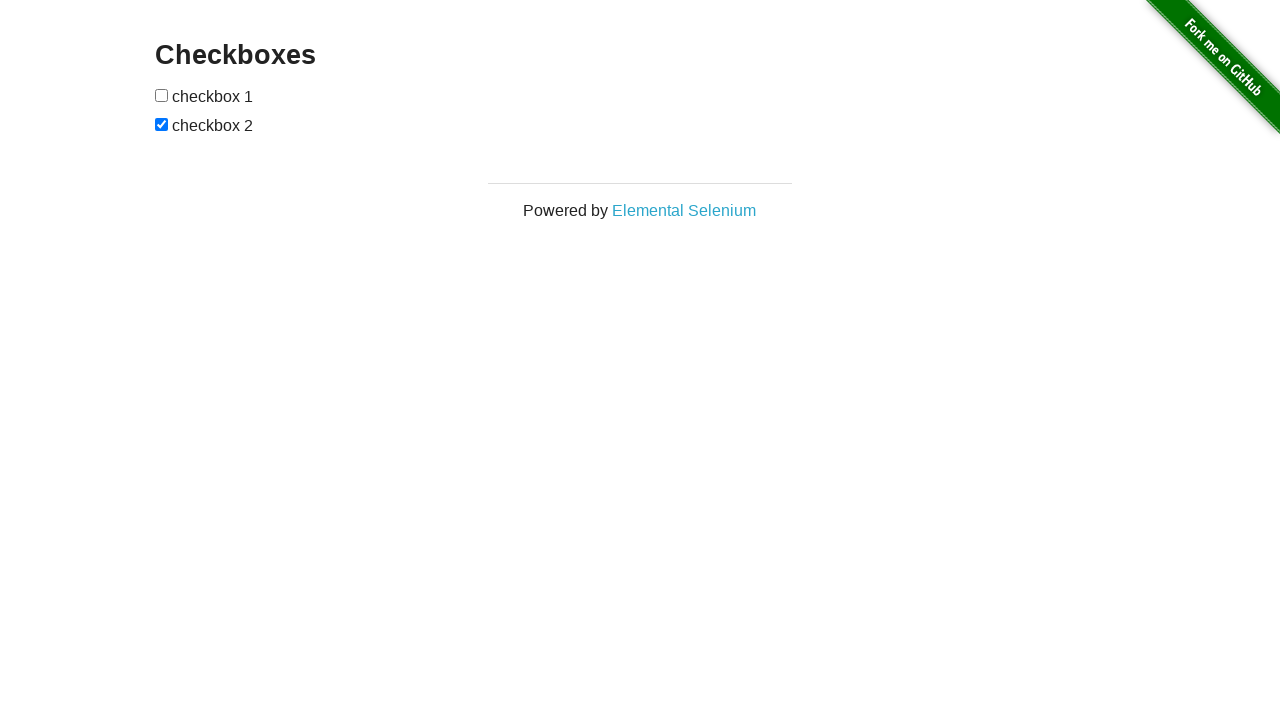

Located all checkboxes on the form
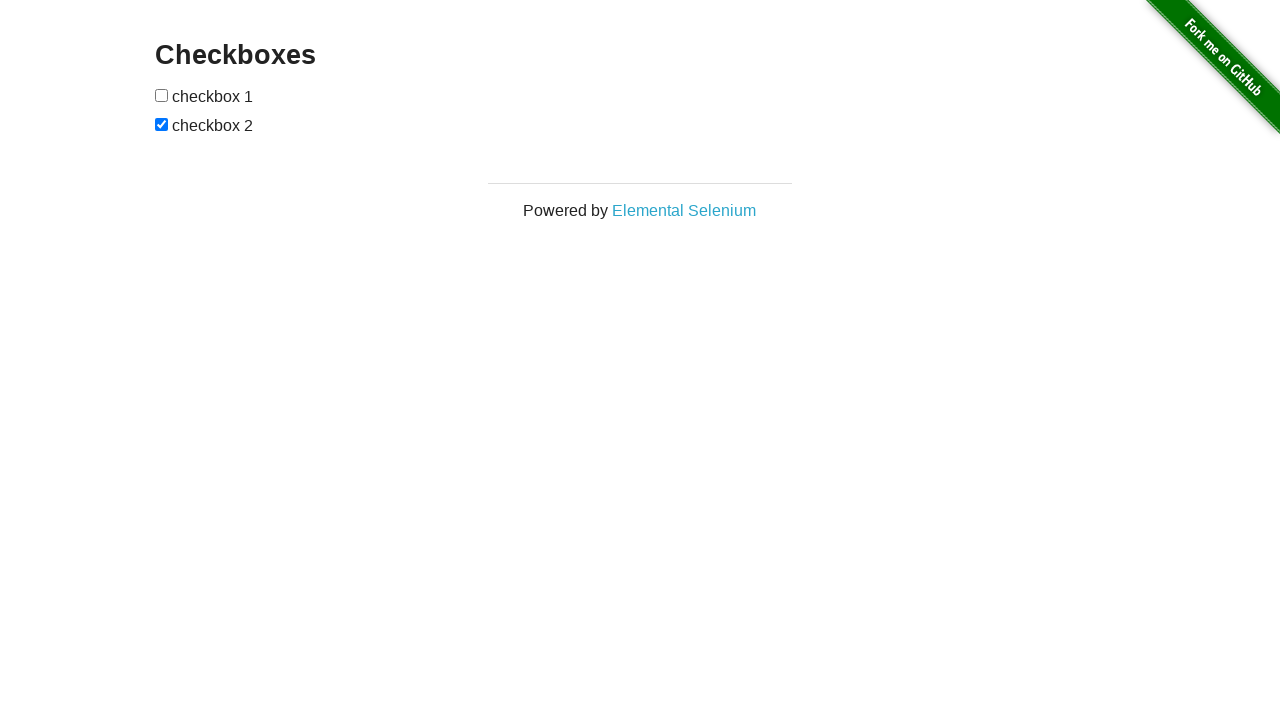

Checked first checkbox status
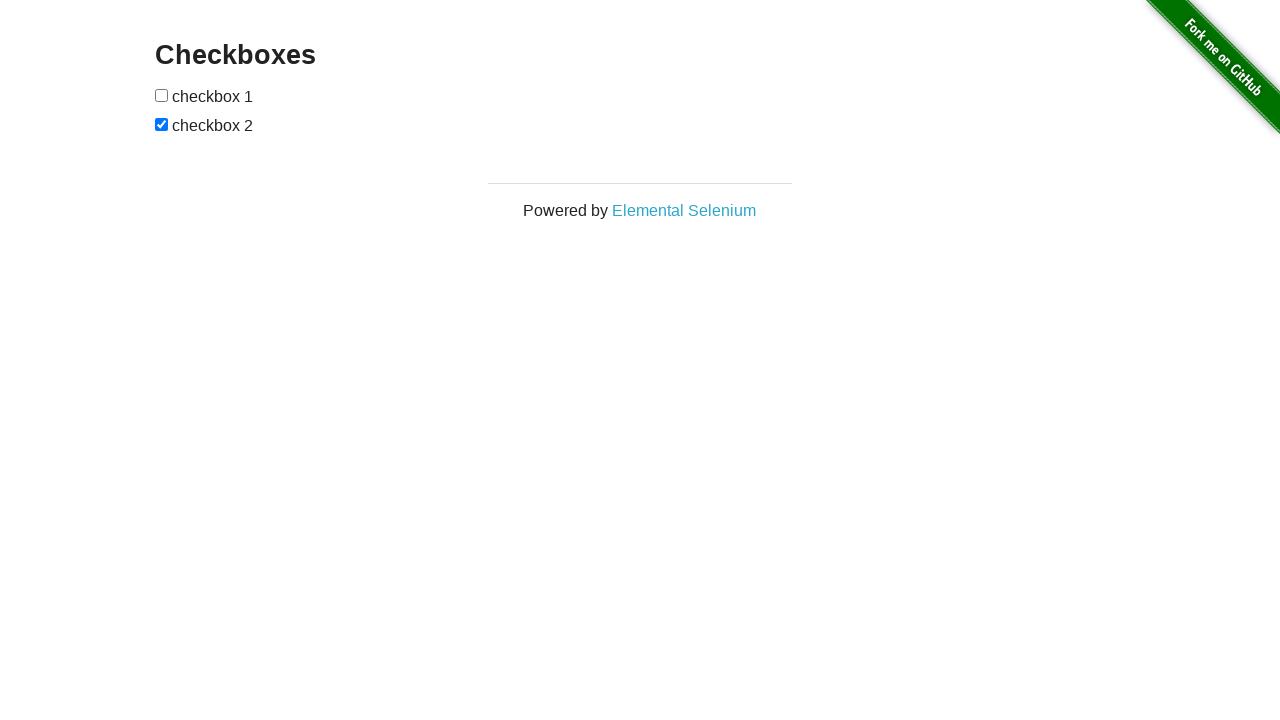

Clicked first checkbox to select it at (162, 95) on form input[type='checkbox'] >> nth=0
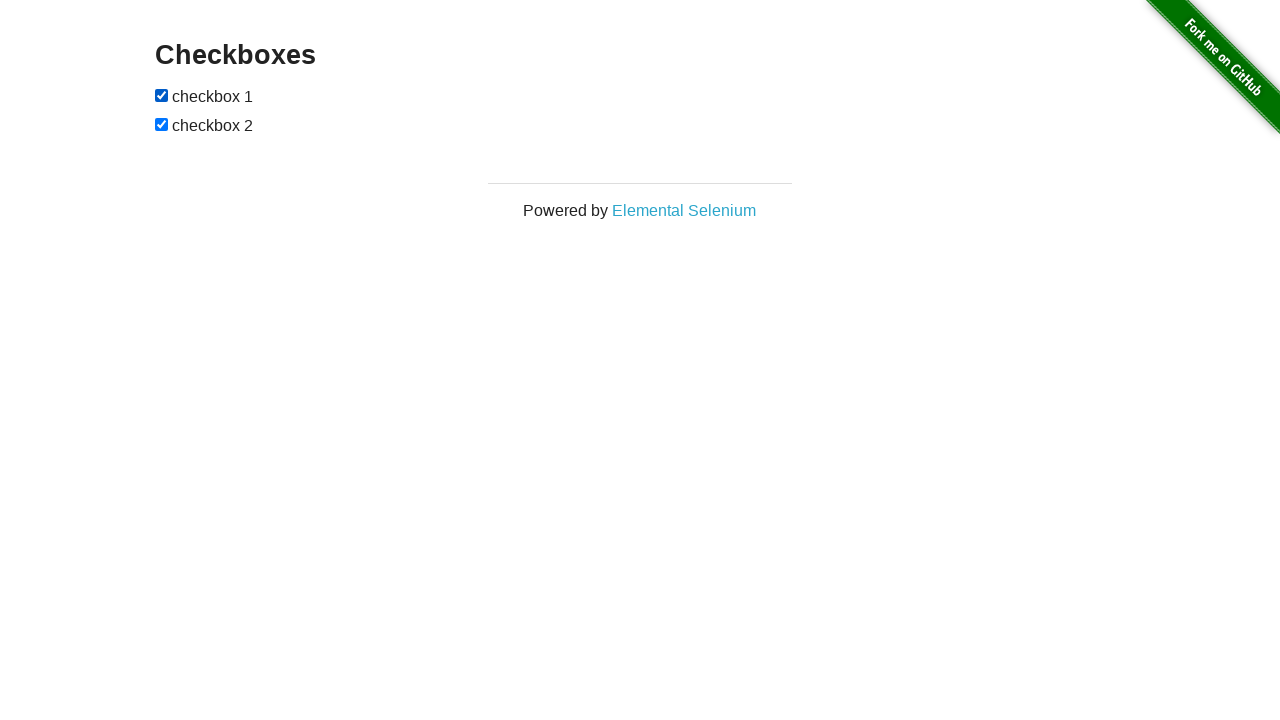

Second checkbox was already checked
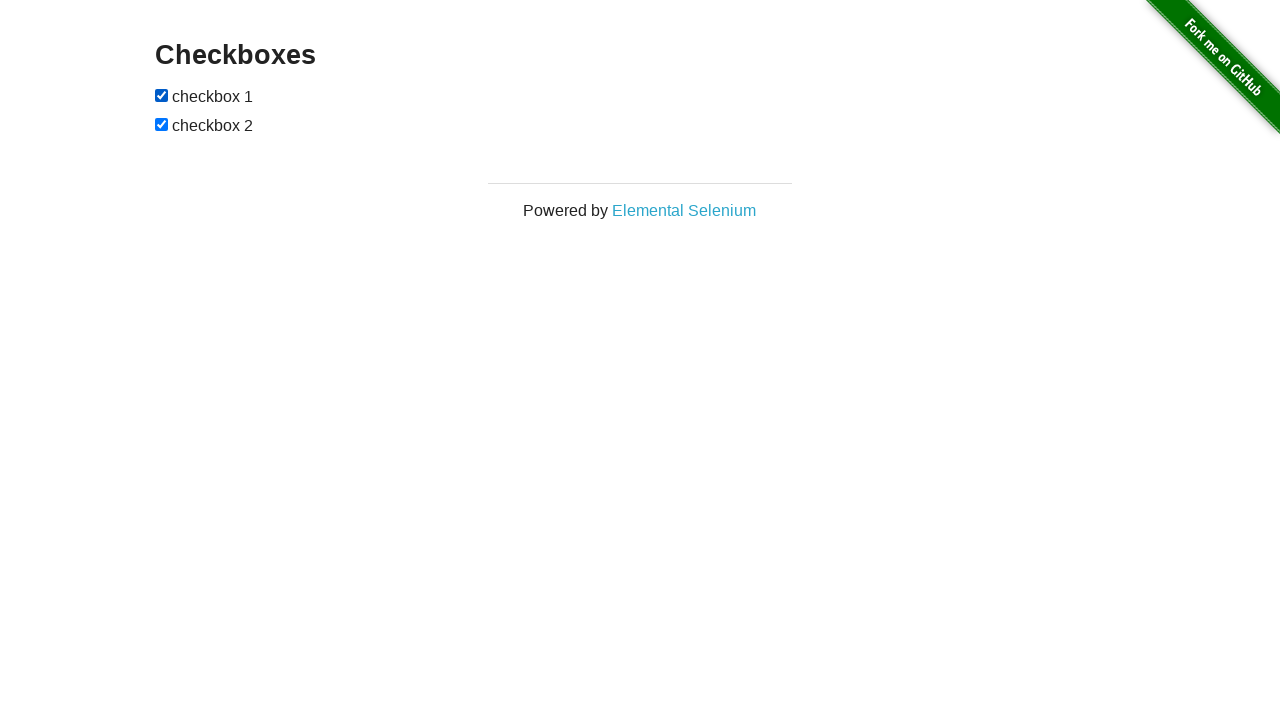

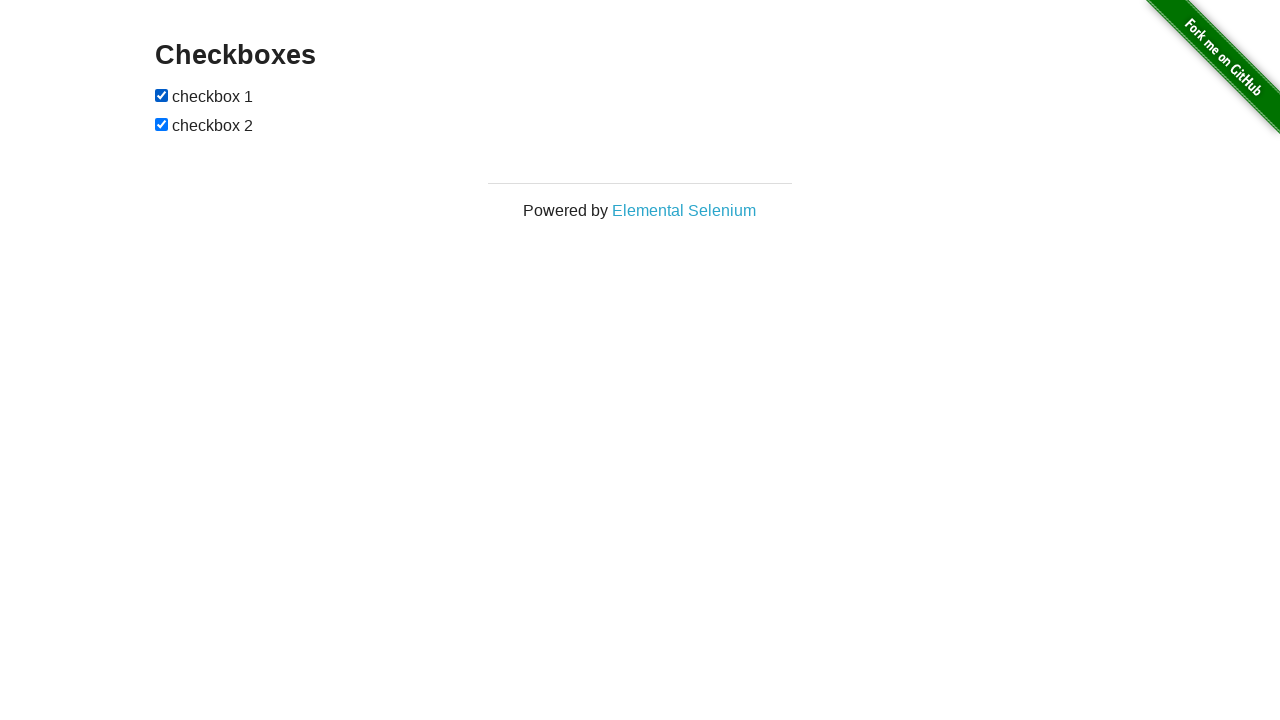